Tests dynamic loading functionality by clicking a Start button and waiting for a "Hello World!" message to become visible

Starting URL: https://the-internet.herokuapp.com/dynamic_loading/1

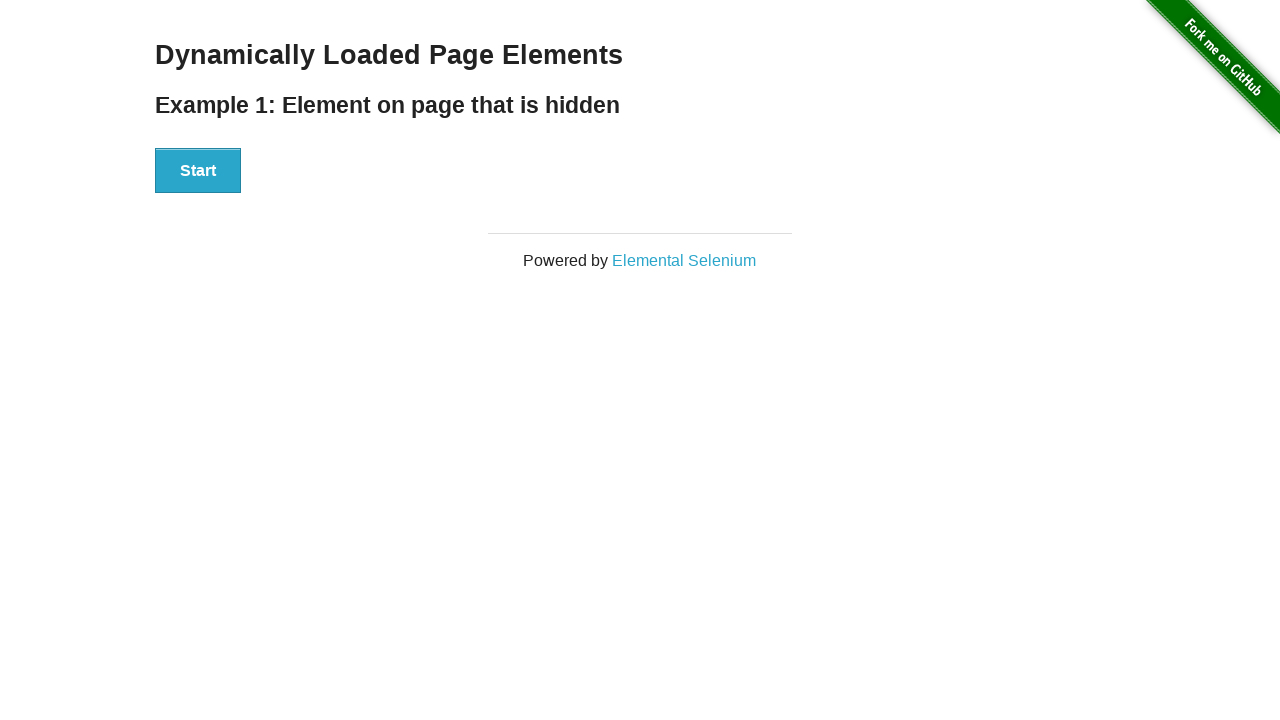

Clicked Start button to trigger dynamic loading at (198, 171) on xpath=//button[text()='Start']
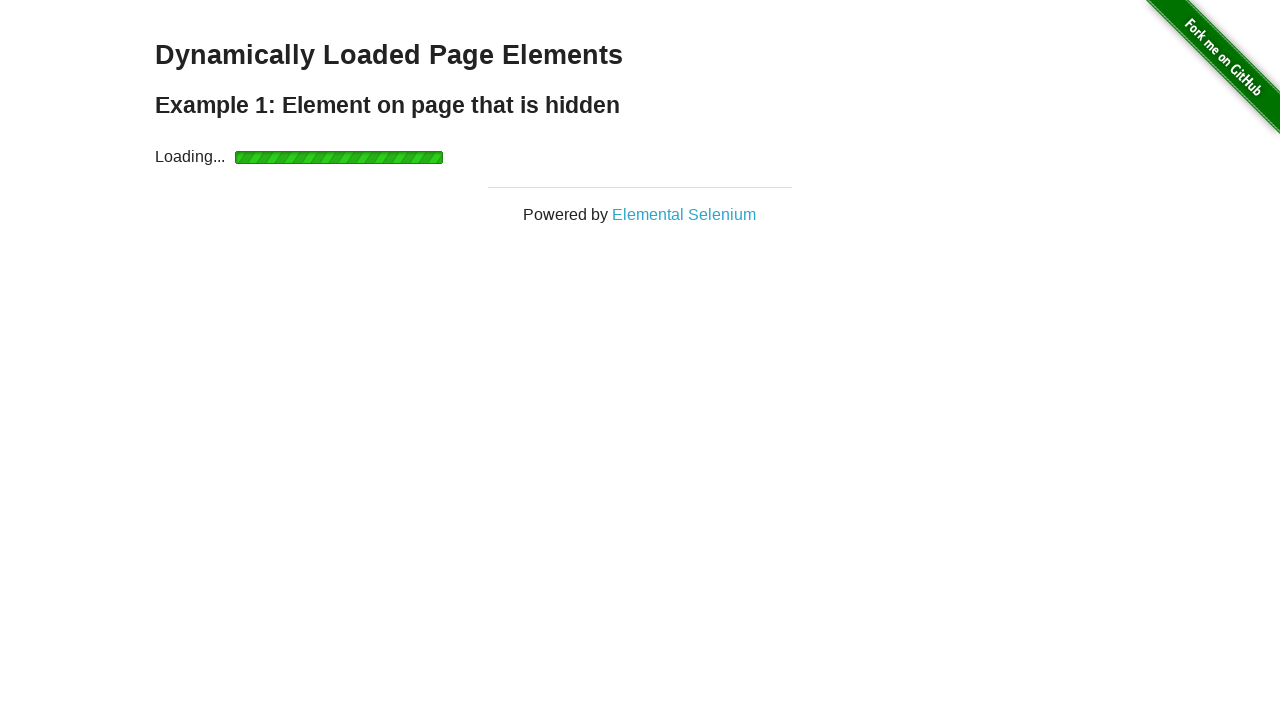

Waited for 'Hello World!' header to become visible
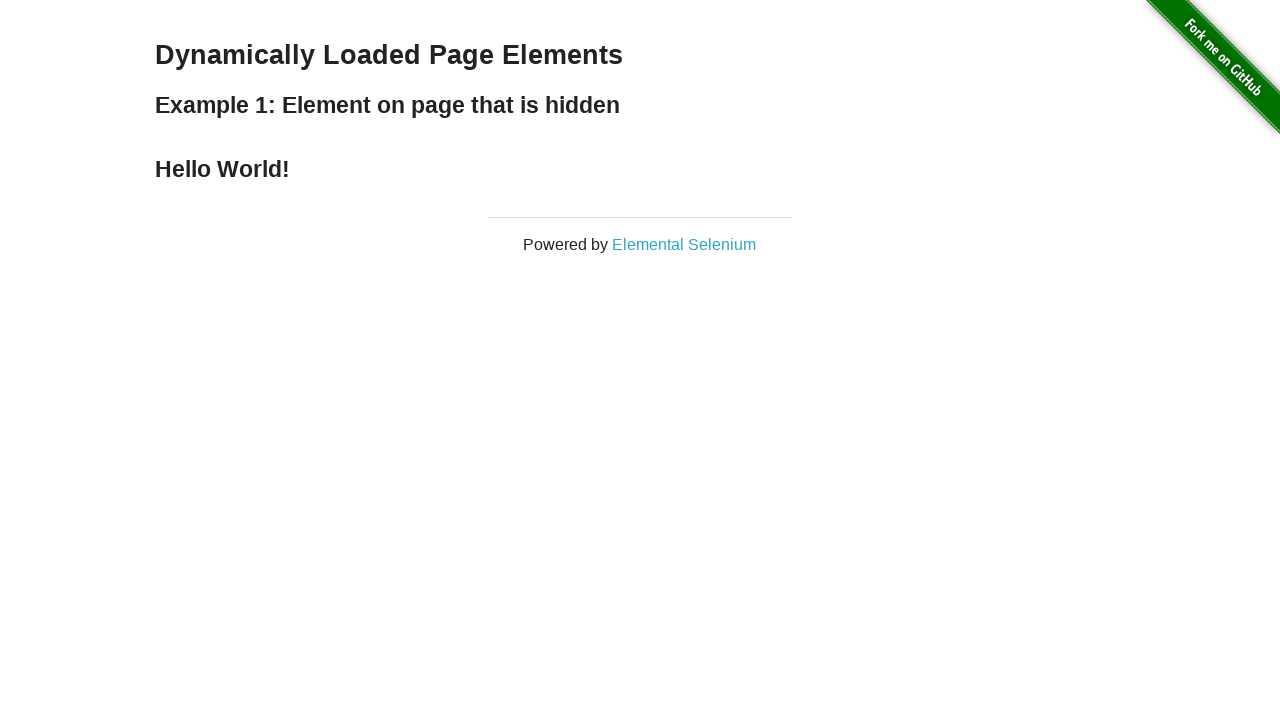

Located the 'Hello World!' header element
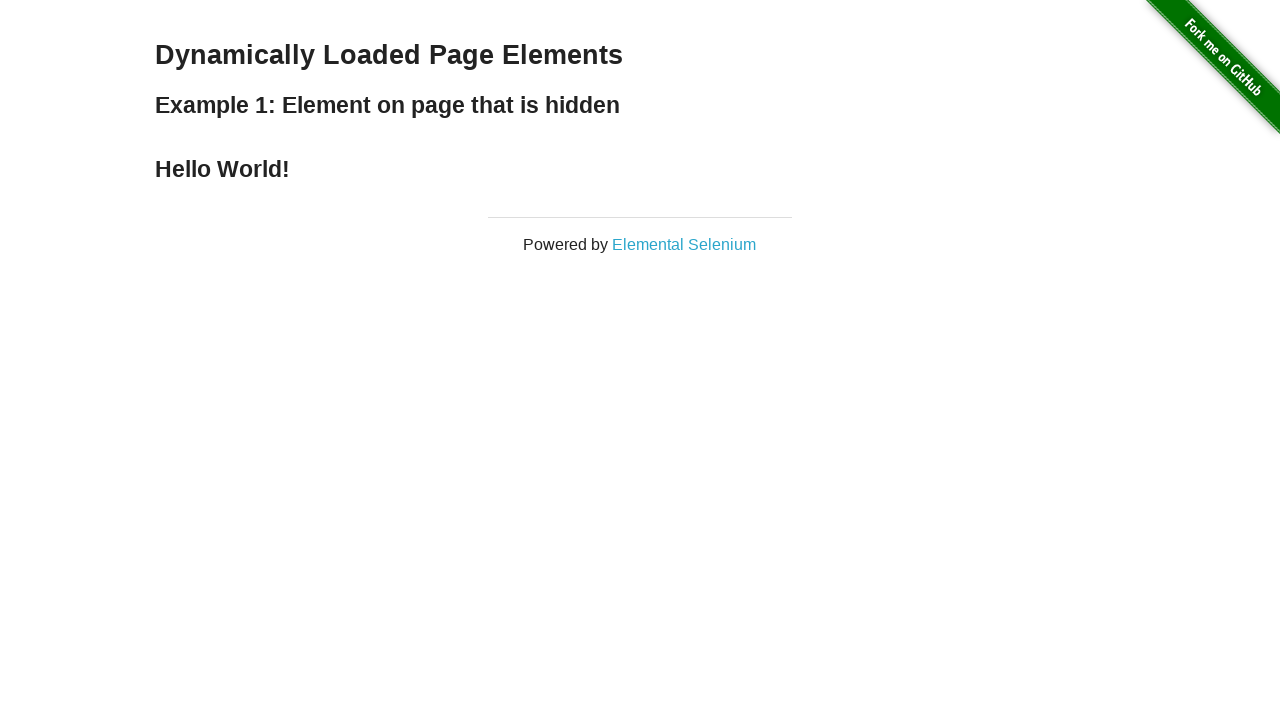

Retrieved text content from 'Hello World!' header
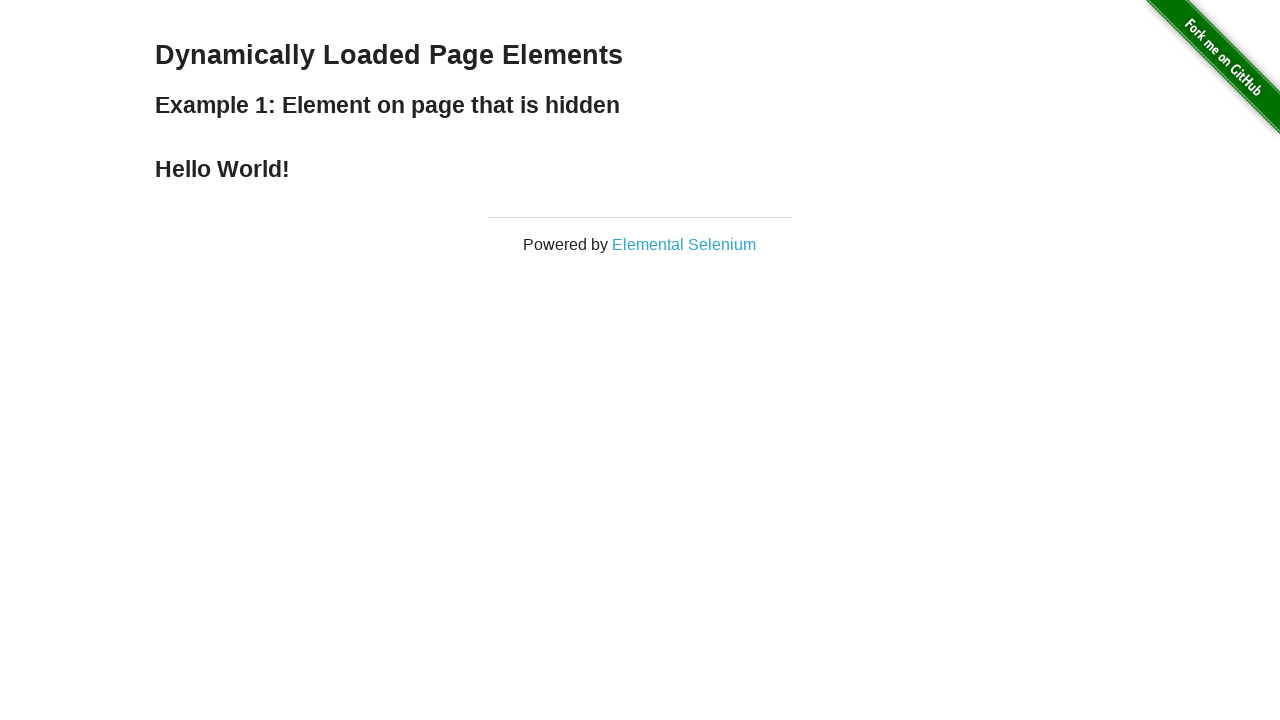

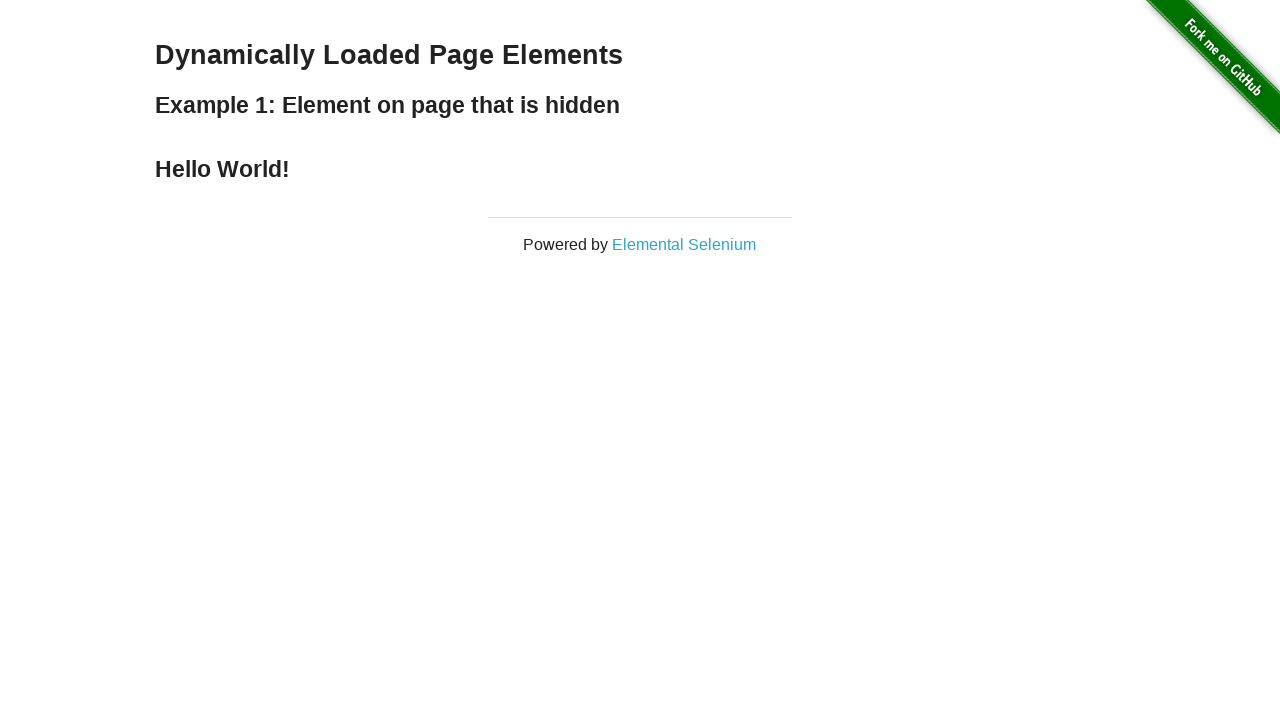